Tests navigation to the 404 status code page and verifies the correct status message is displayed.

Starting URL: https://the-internet.herokuapp.com/status_codes

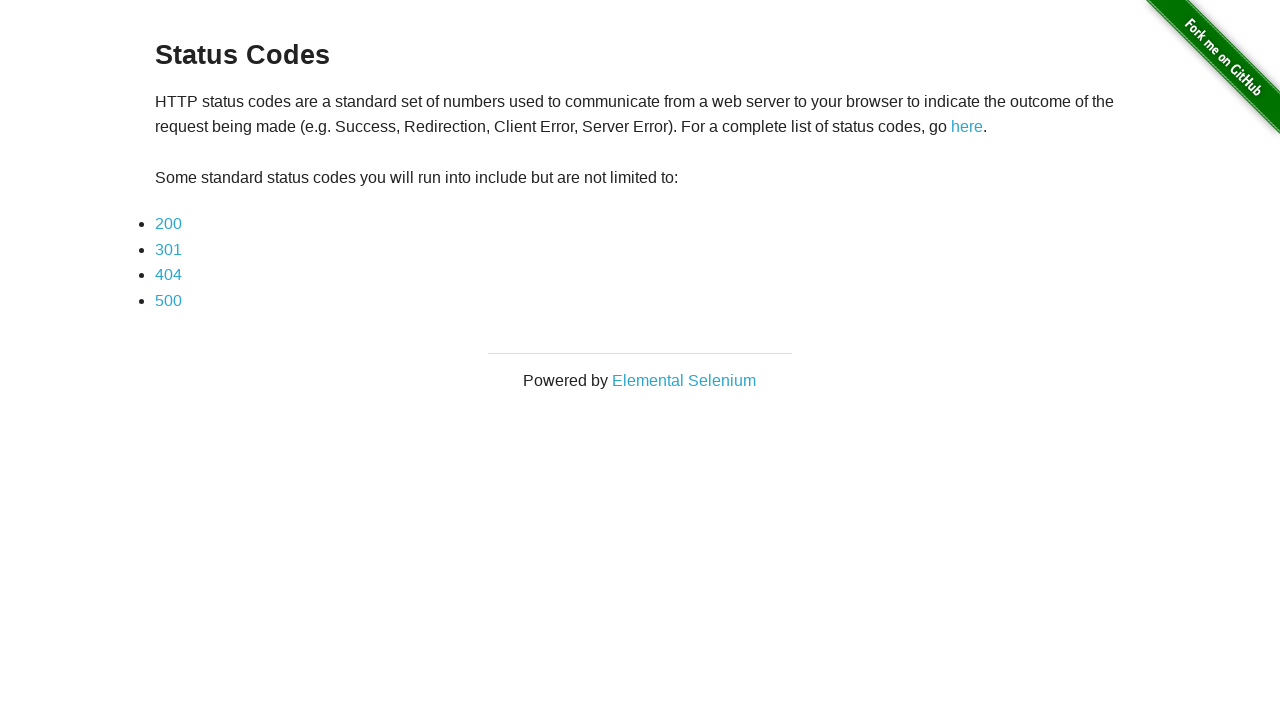

Clicked on 404 status code link at (168, 275) on a:has-text('404')
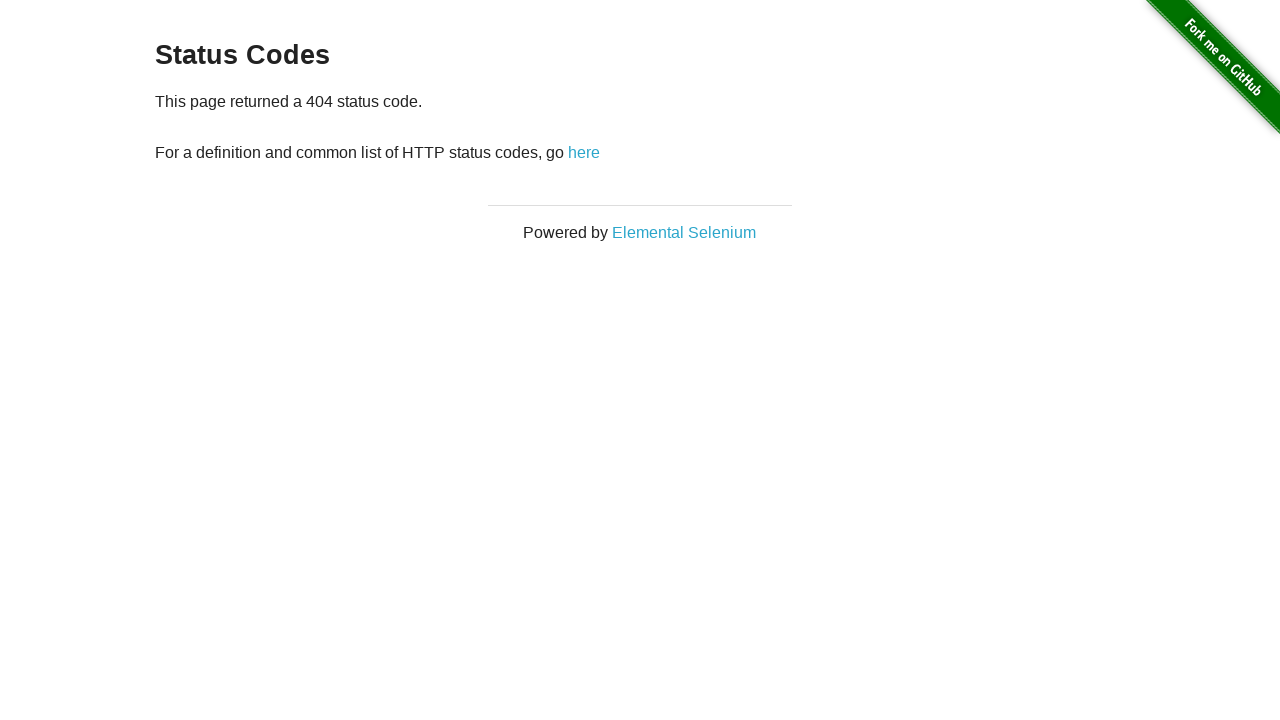

Located the example div element containing status message
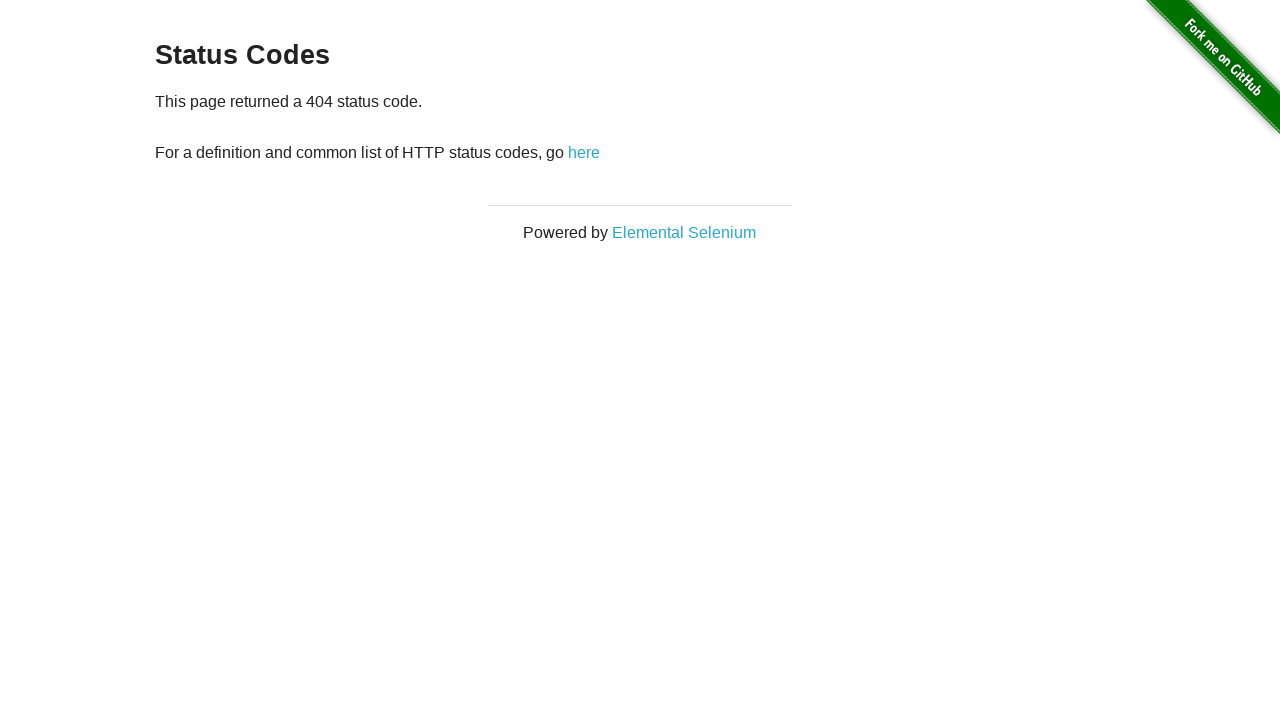

Verified that the correct 404 status message is displayed
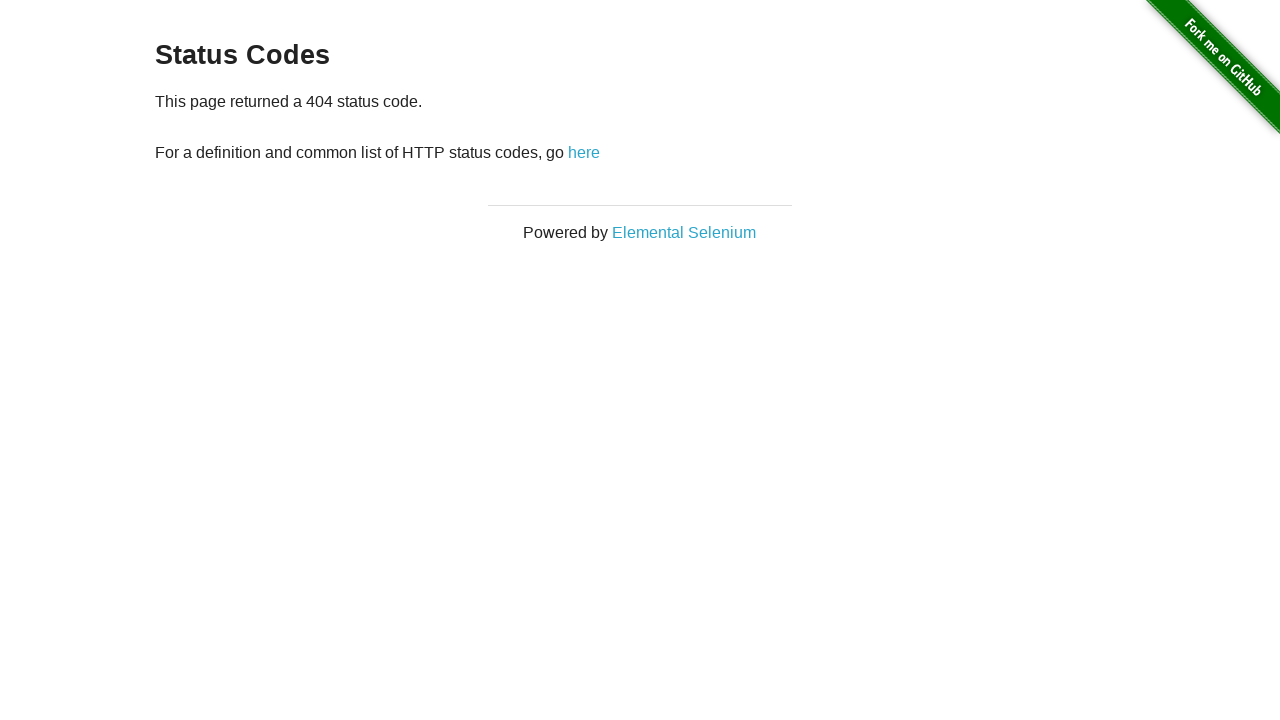

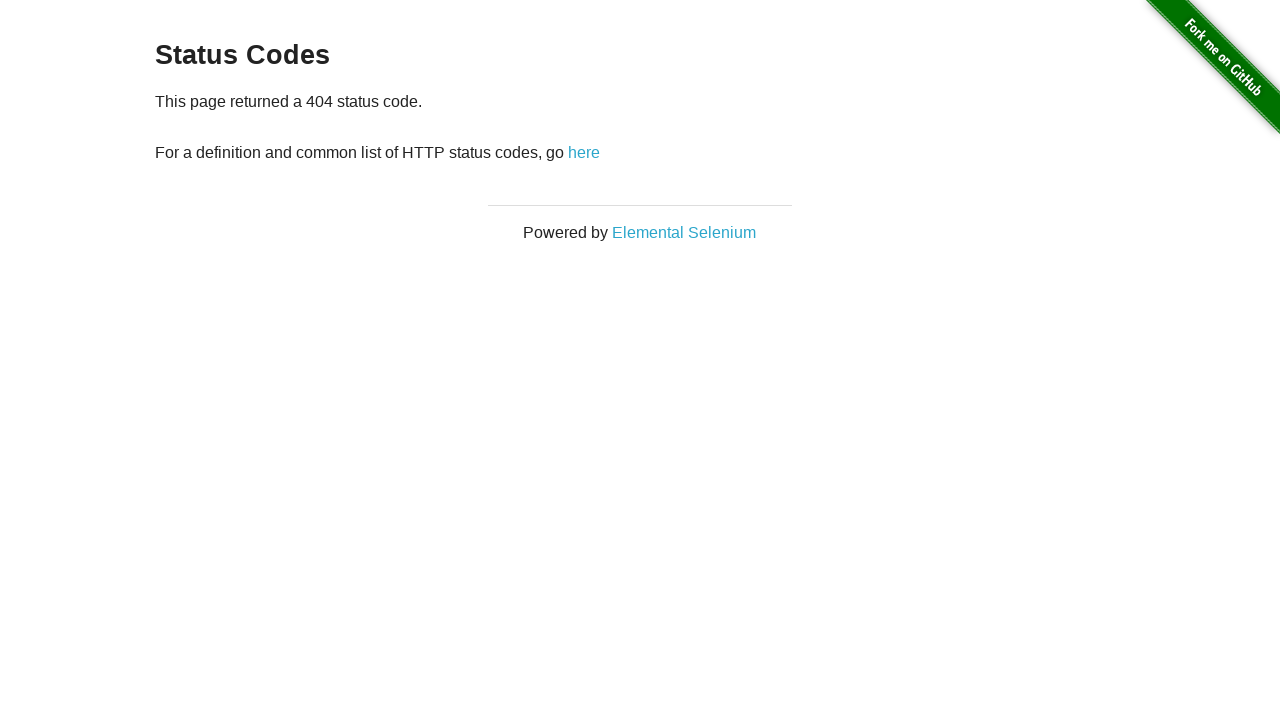